Tests column sorting functionality by clicking on a column header and verifying the items are sorted in ascending order

Starting URL: https://rahulshettyacademy.com/seleniumPractise/#/offers

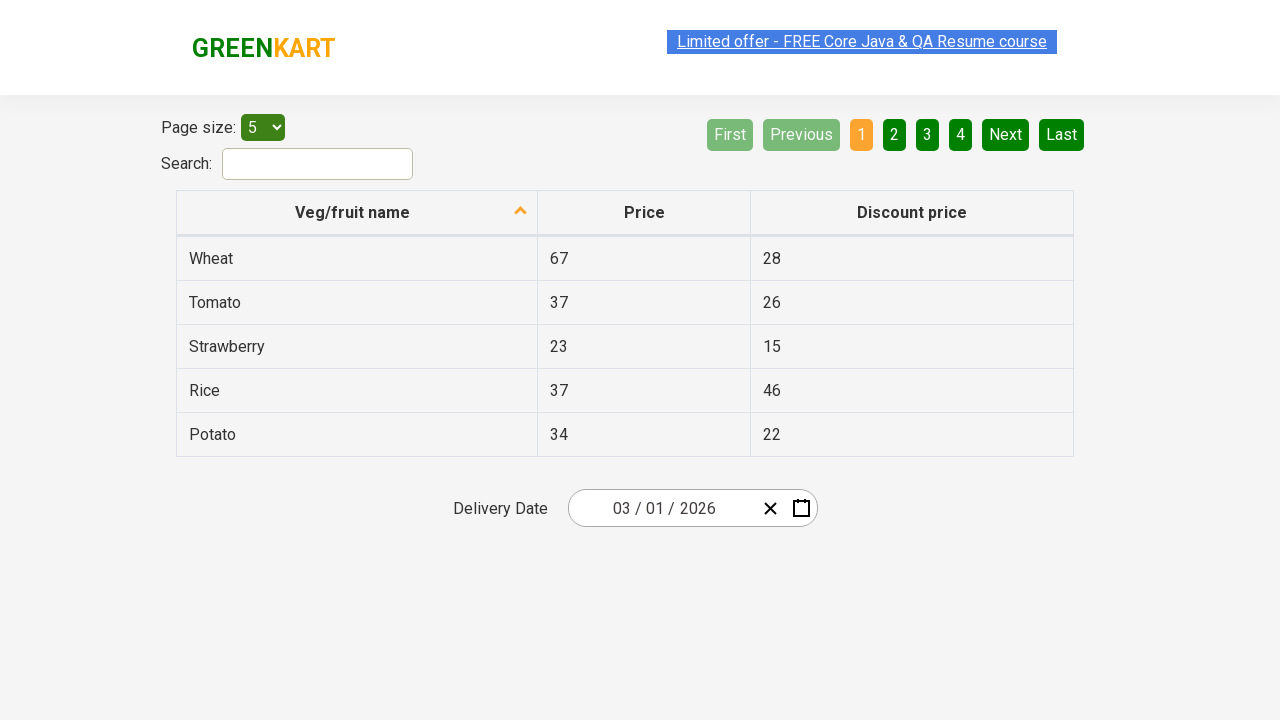

Clicked on 'Veg/Fruit Name' column header to sort at (357, 213) on th:has-text('Veg/Fruit Name')
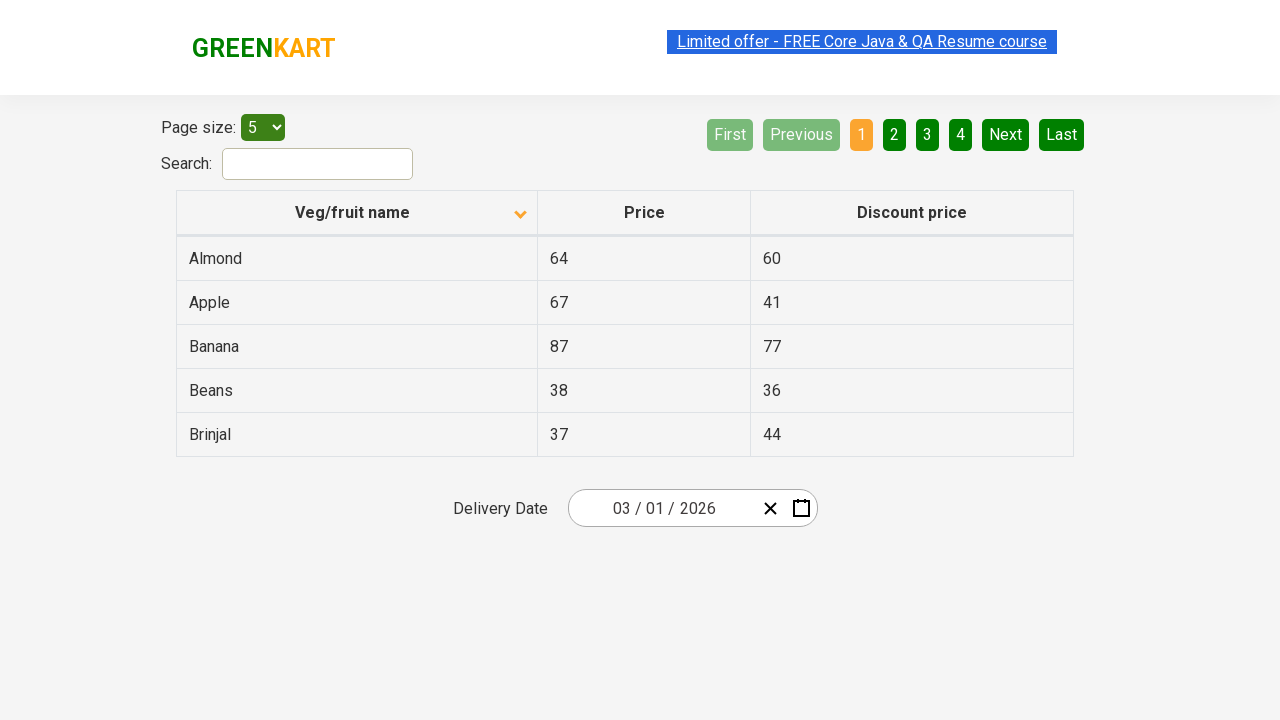

Table body rows loaded
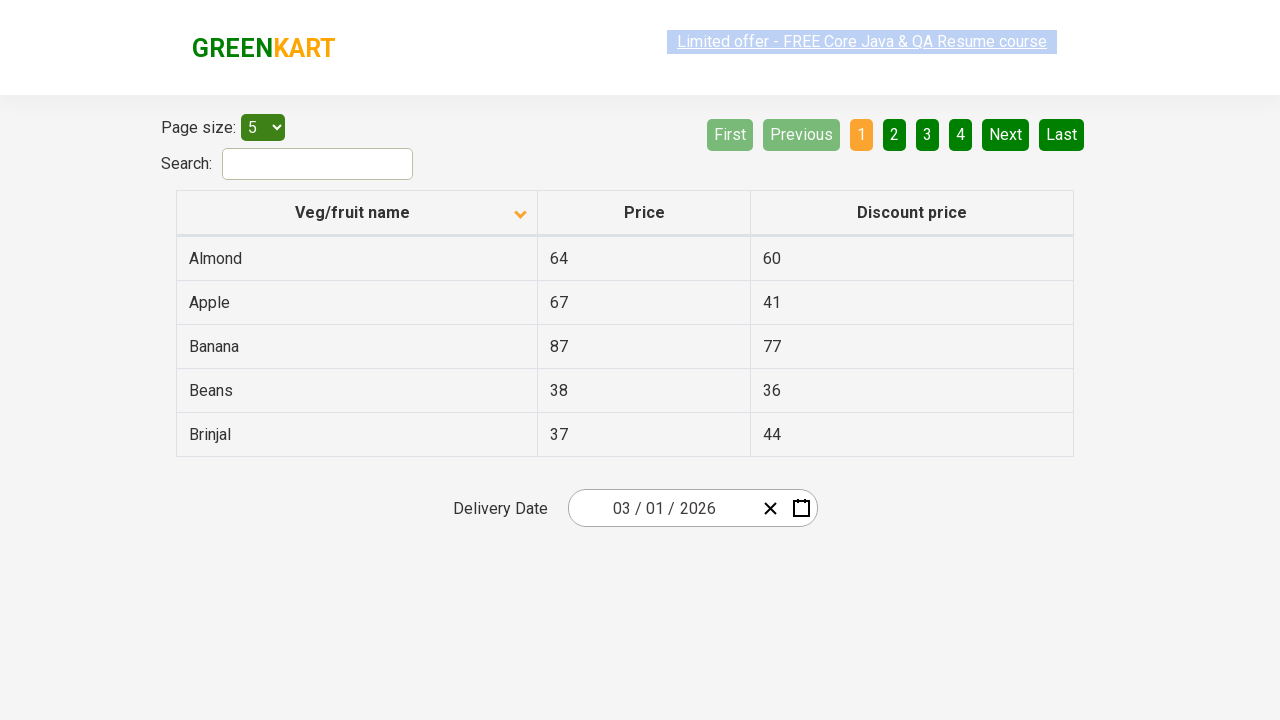

Retrieved all items from first column of sorted table
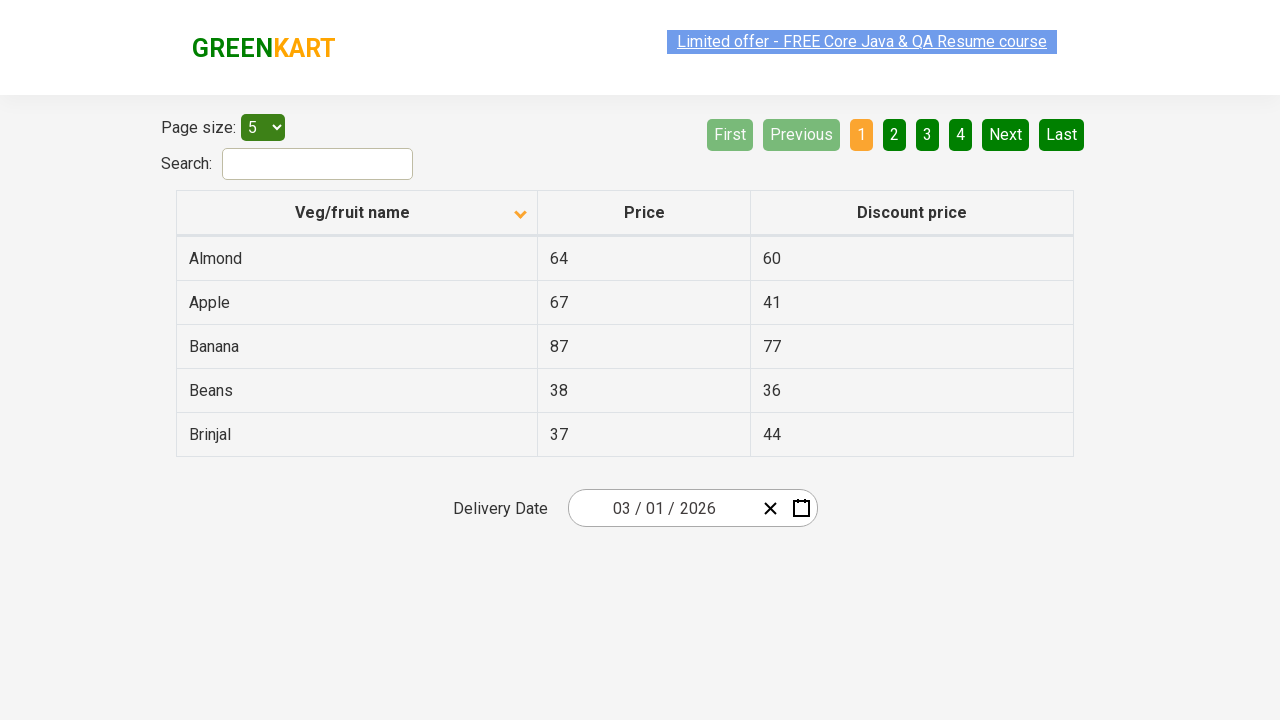

Created sorted reference list for comparison
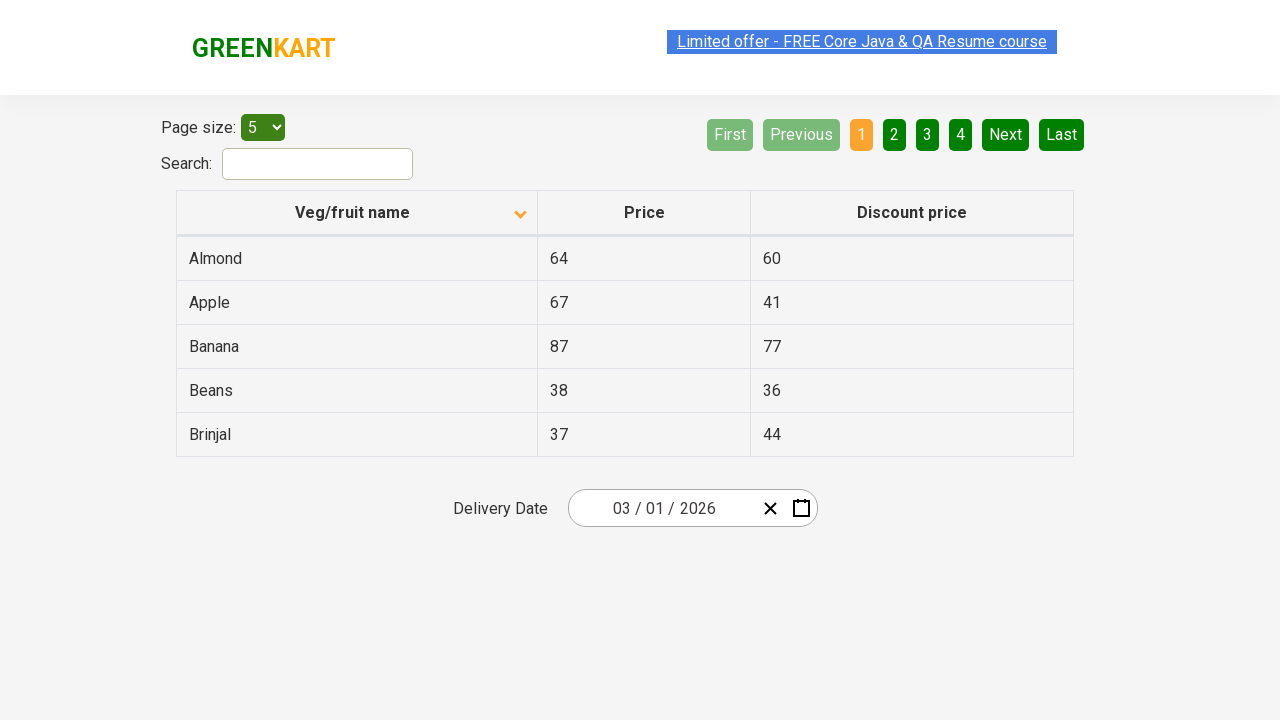

Verified that table items are sorted in ascending order
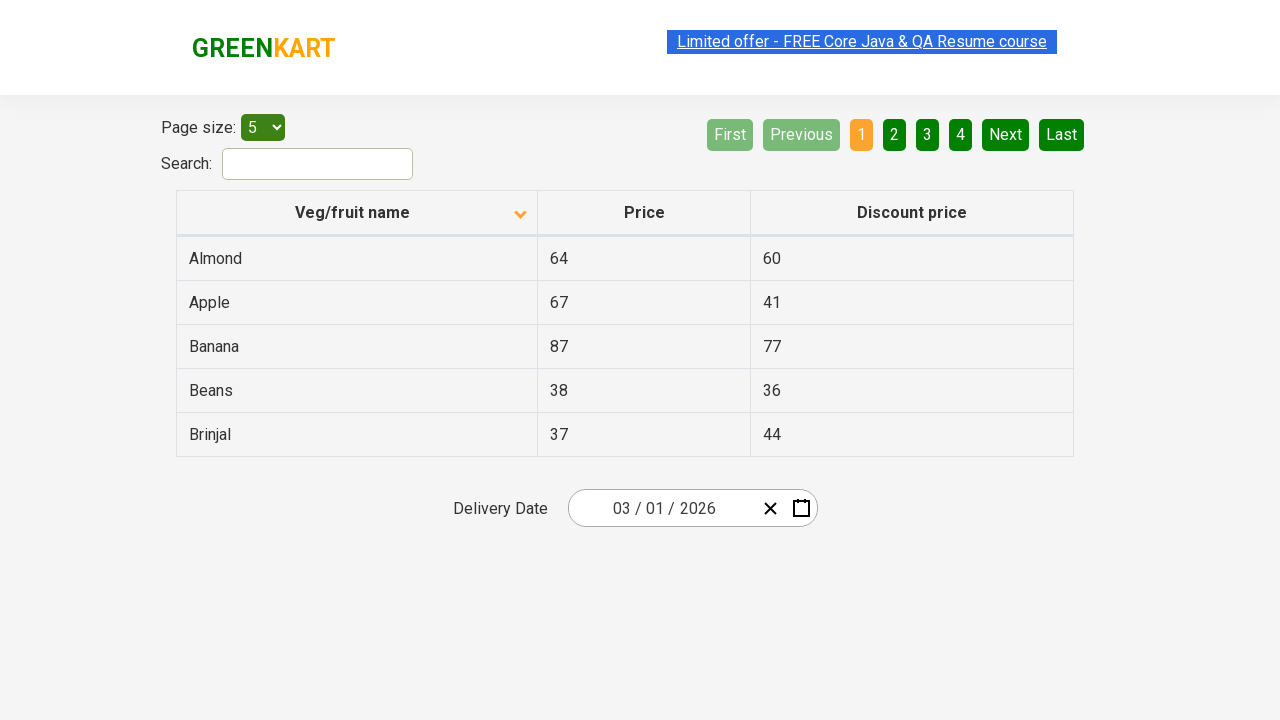

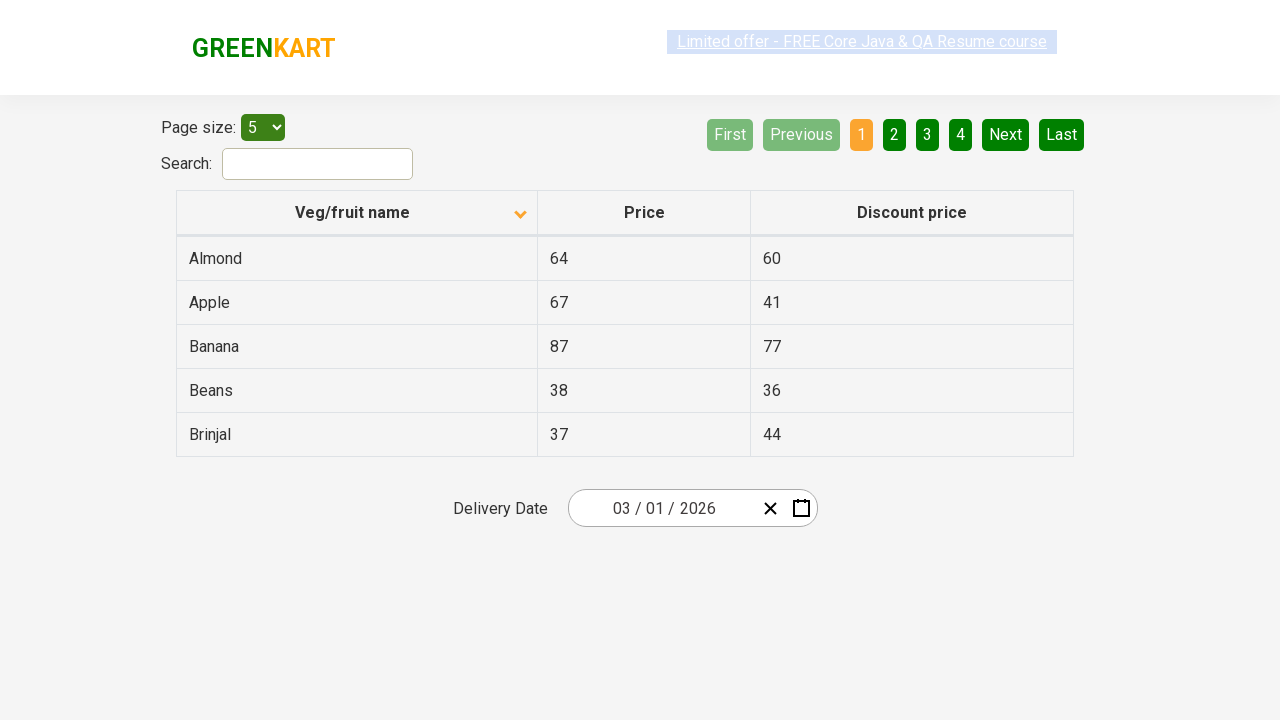